Tests that completed items are removed when Clear completed button is clicked

Starting URL: https://demo.playwright.dev/todomvc

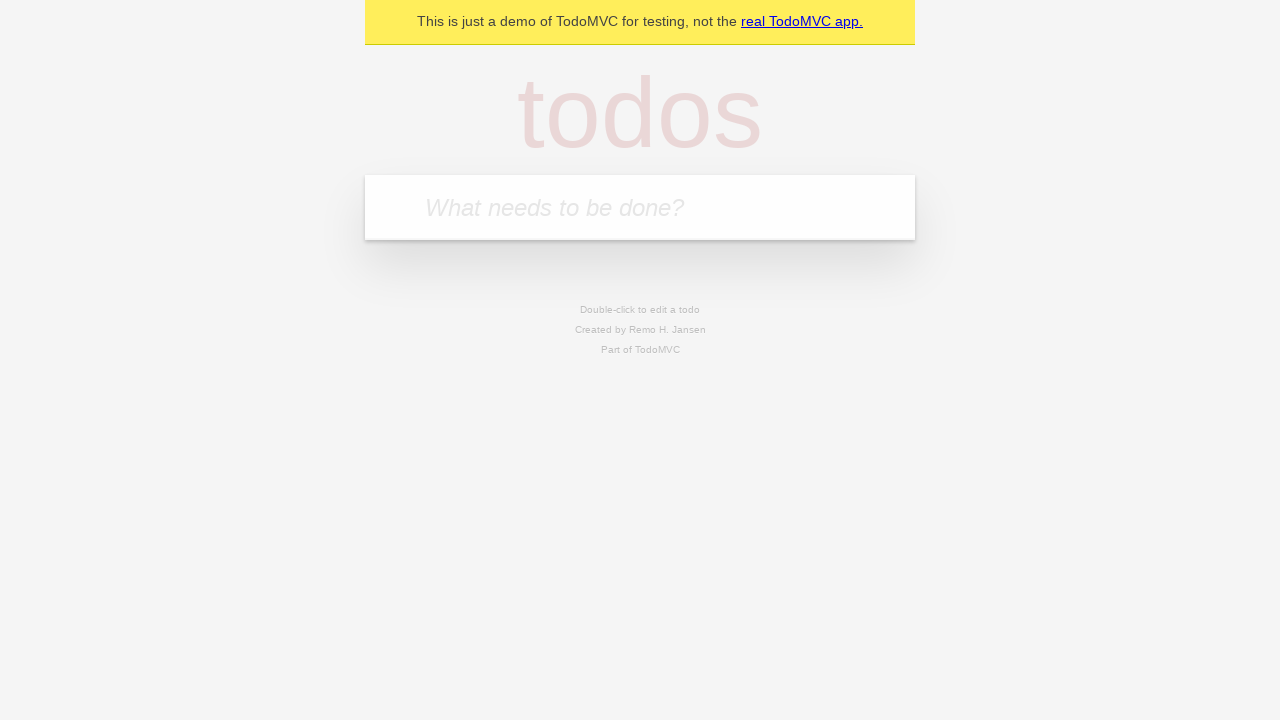

Filled todo input with 'buy some cheese' on internal:attr=[placeholder="What needs to be done?"i]
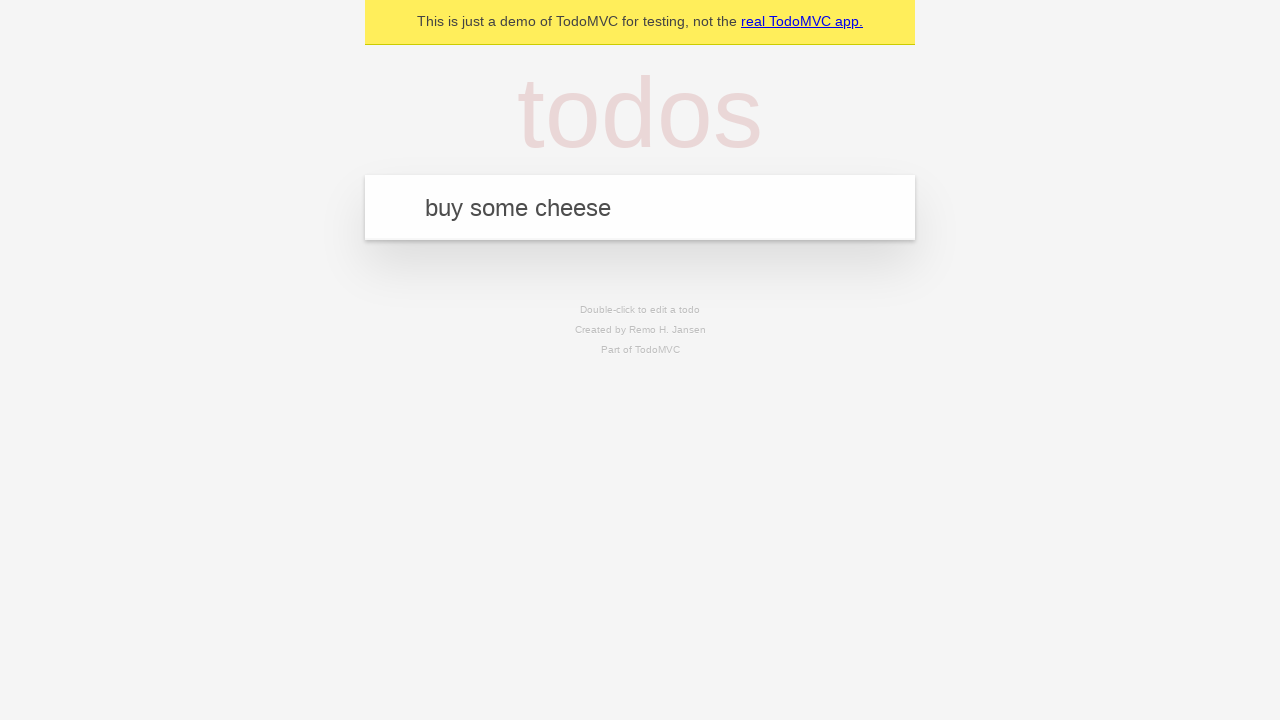

Pressed Enter to add first todo on internal:attr=[placeholder="What needs to be done?"i]
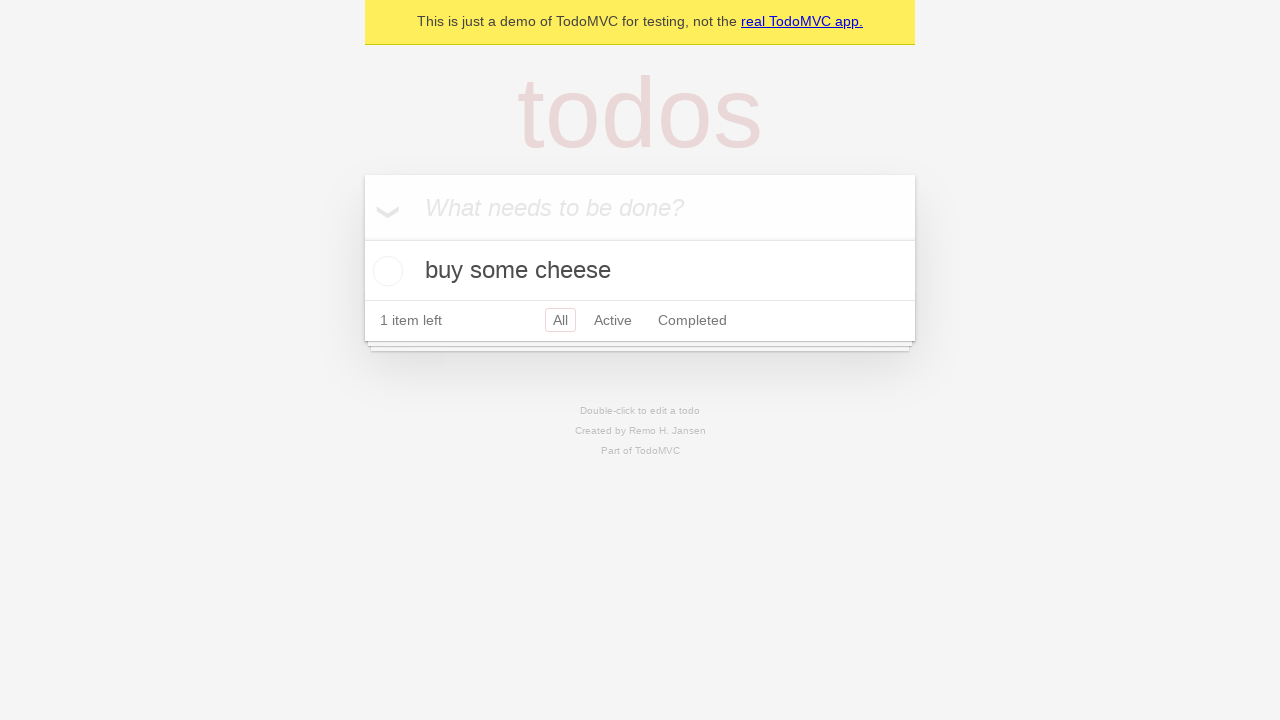

Filled todo input with 'feed the cat' on internal:attr=[placeholder="What needs to be done?"i]
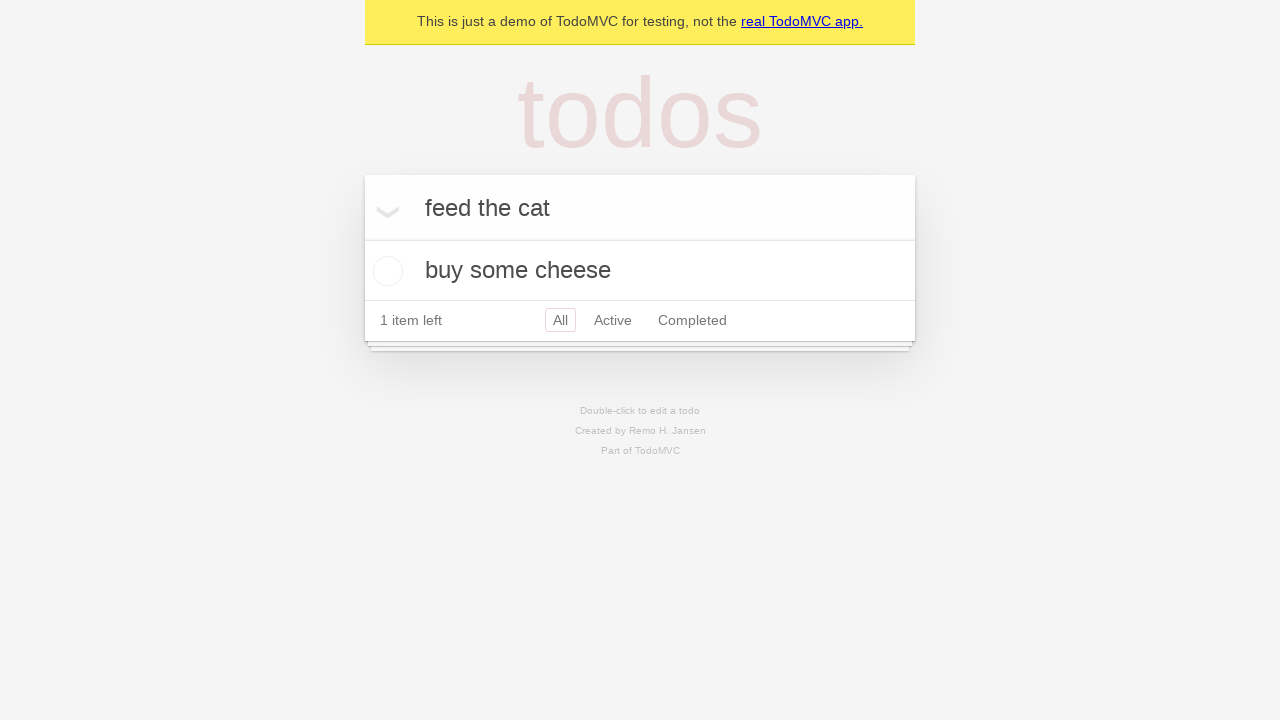

Pressed Enter to add second todo on internal:attr=[placeholder="What needs to be done?"i]
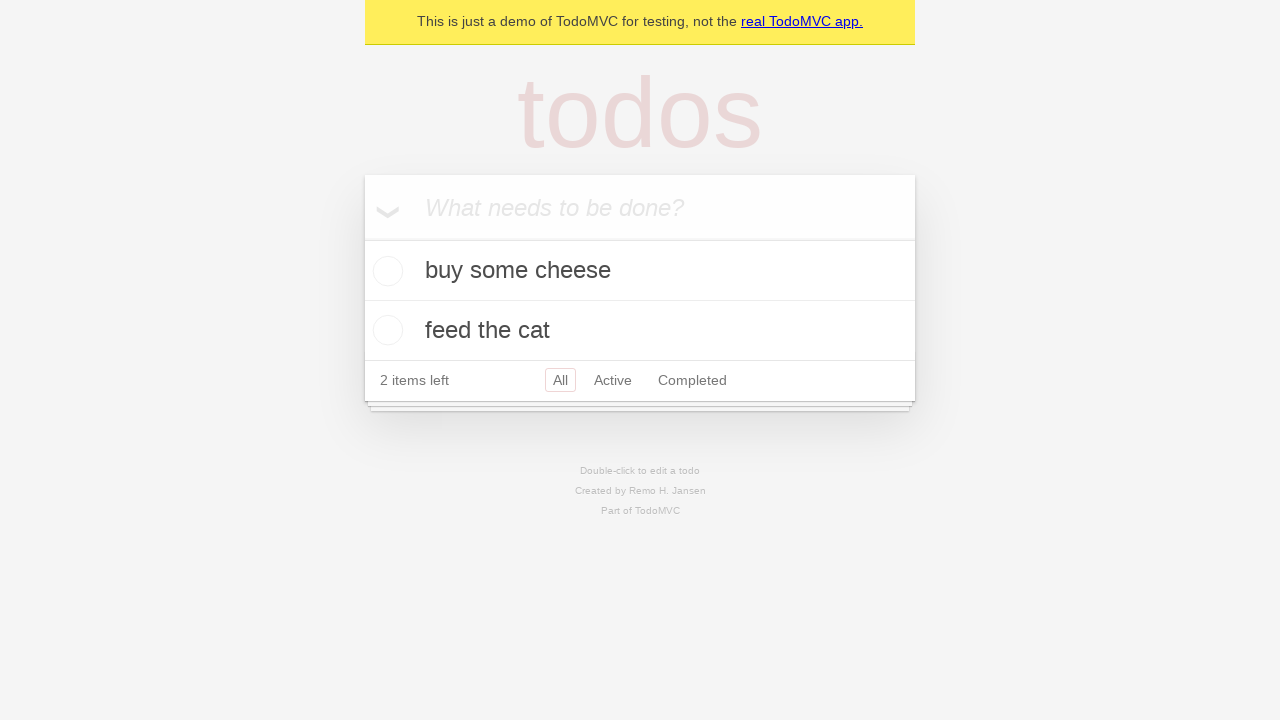

Filled todo input with 'book a doctors appointment' on internal:attr=[placeholder="What needs to be done?"i]
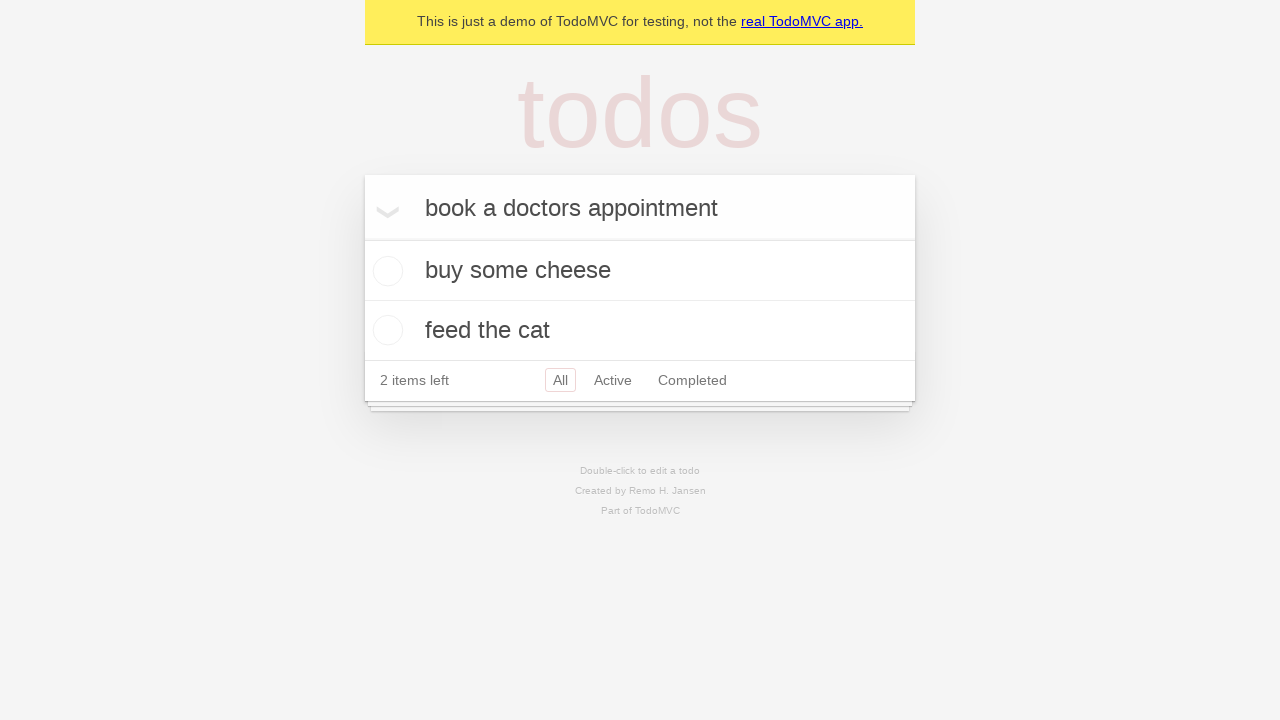

Pressed Enter to add third todo on internal:attr=[placeholder="What needs to be done?"i]
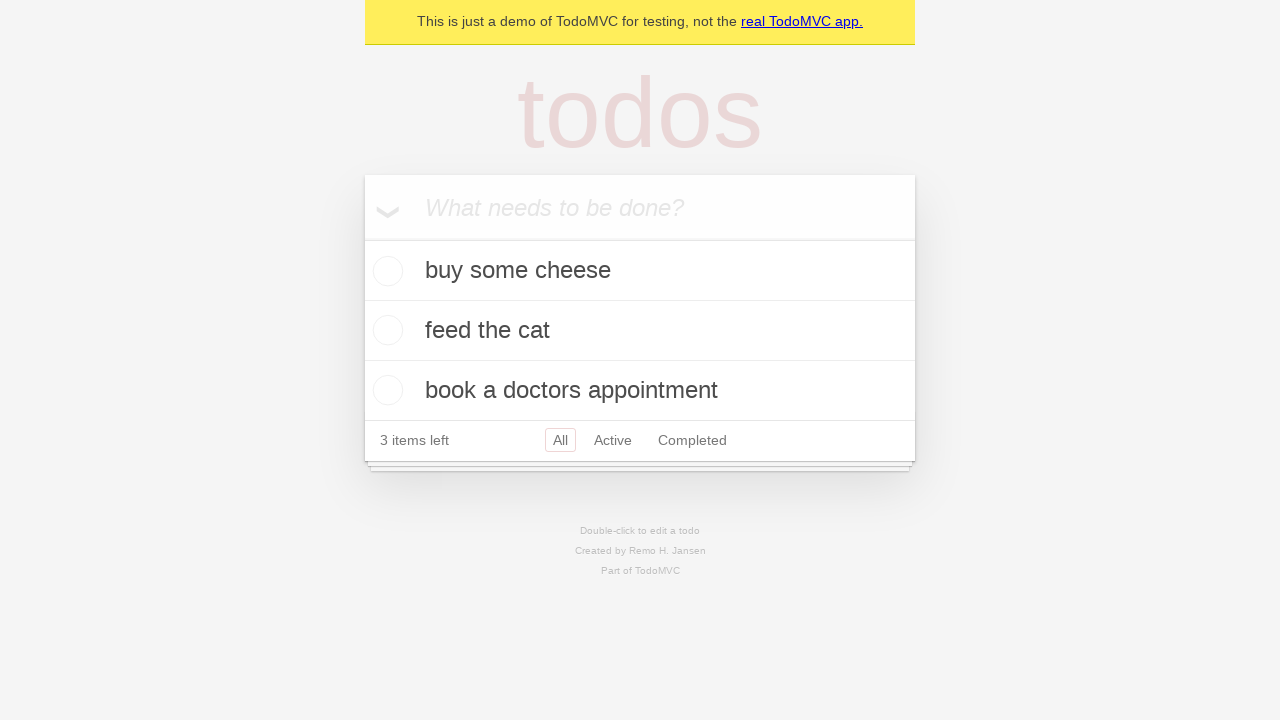

Checked the second todo item (feed the cat) at (385, 330) on internal:testid=[data-testid="todo-item"s] >> nth=1 >> internal:role=checkbox
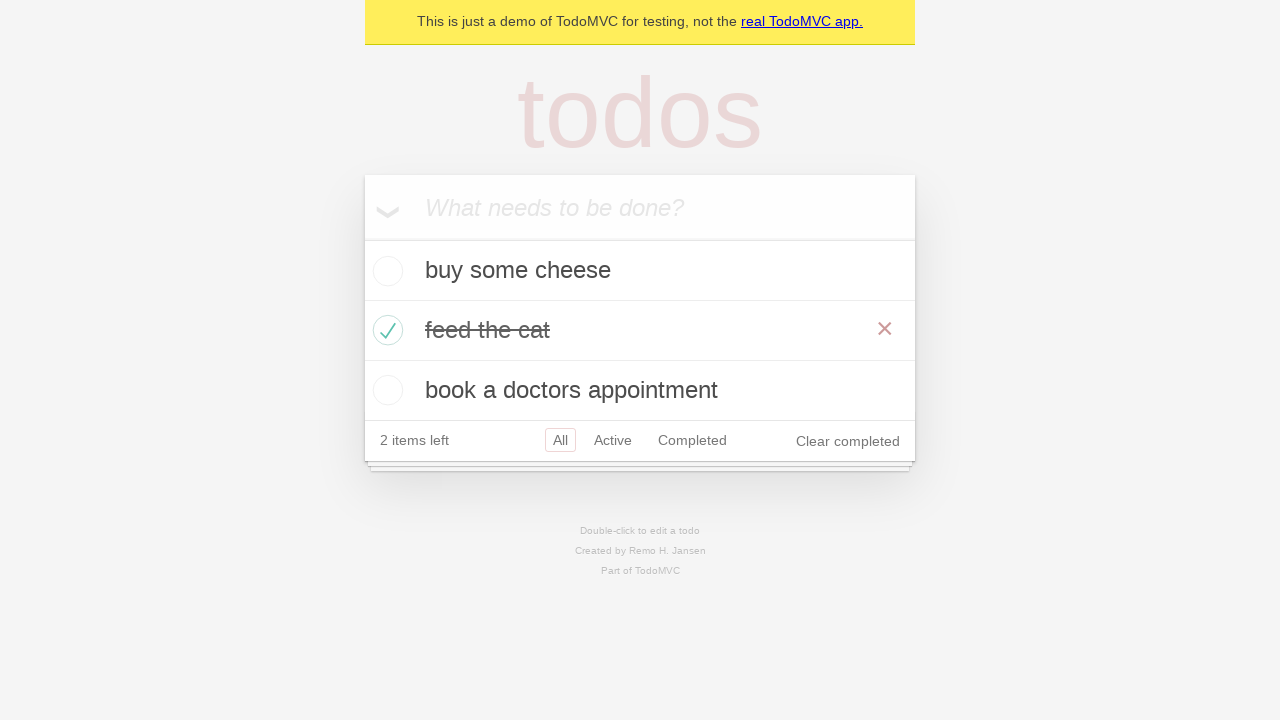

Clicked Clear completed button to remove completed items at (848, 441) on internal:role=button[name="Clear completed"i]
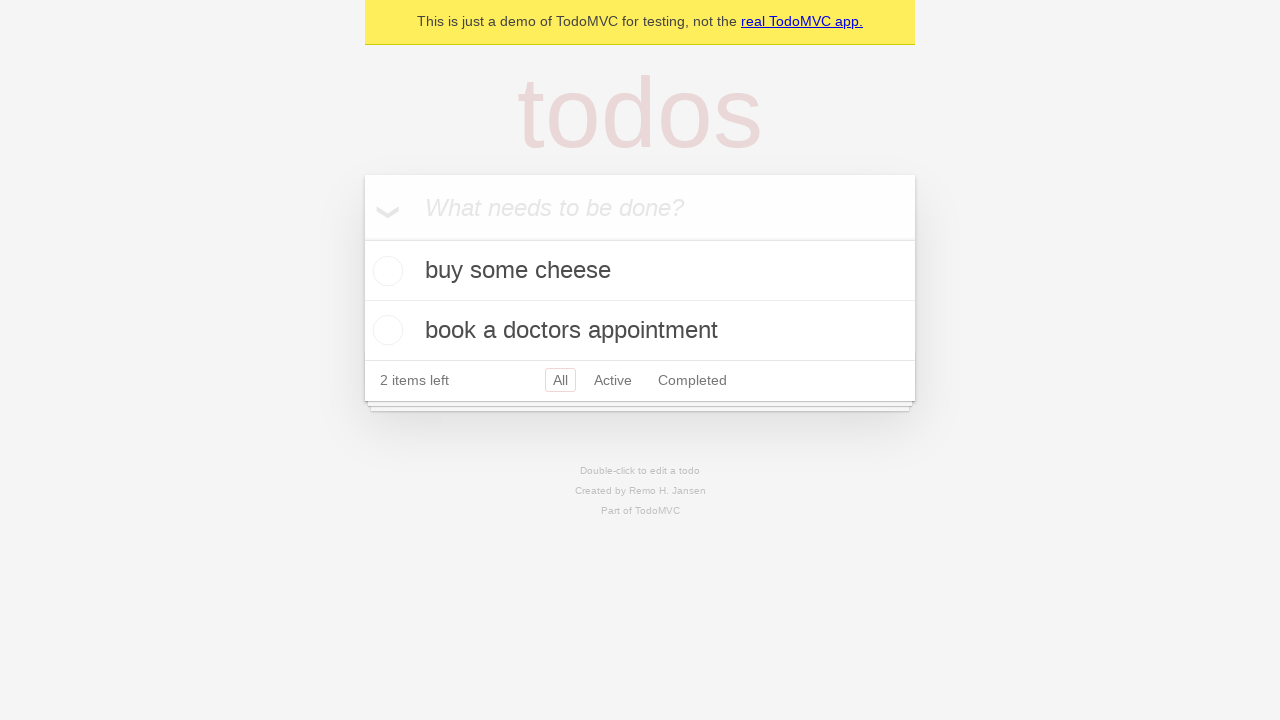

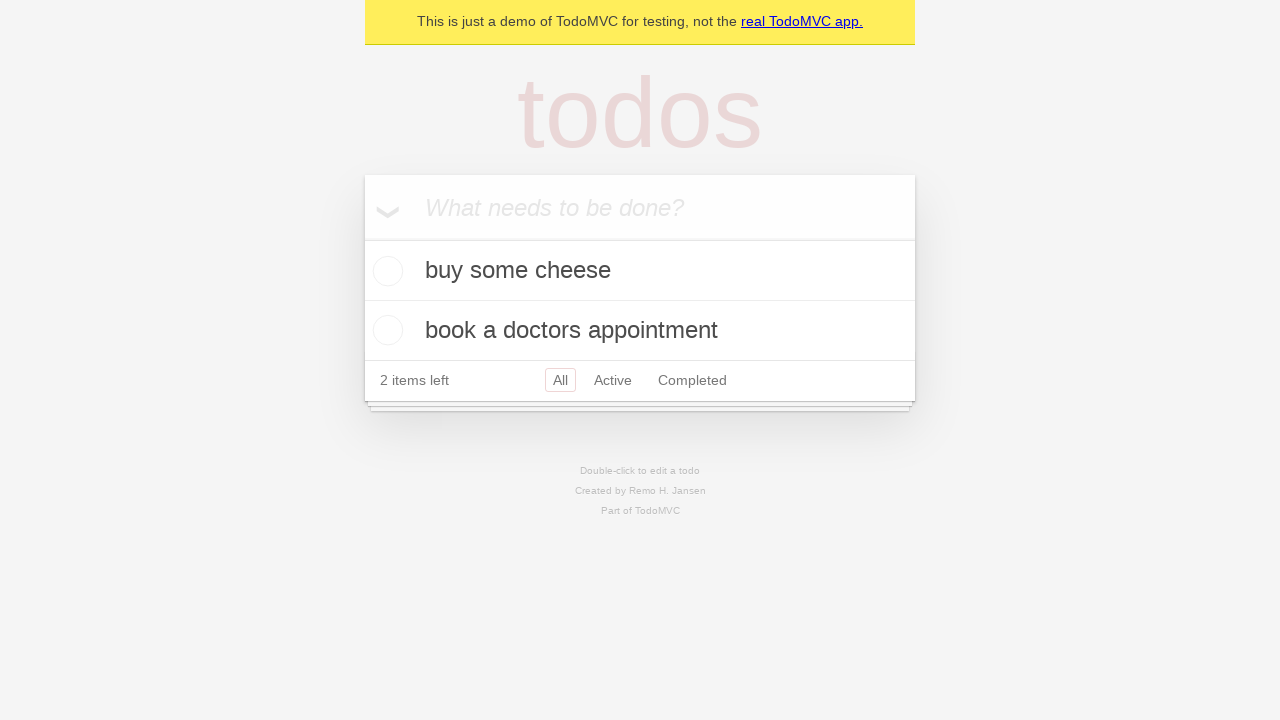